Tests form validation by entering an invalid email and verifying the input field receives an error class and red border styling.

Starting URL: https://demoqa.com/text-box

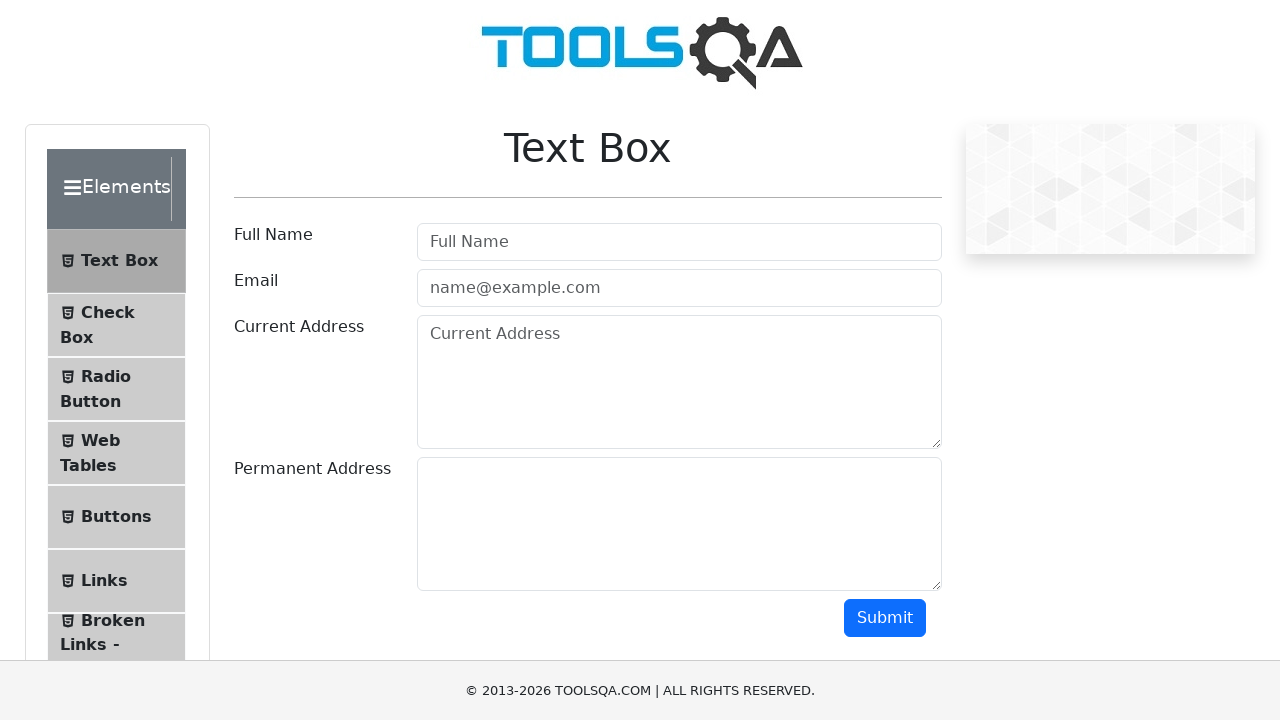

Filled email field with invalid email 'invalidEmail' on #userEmail
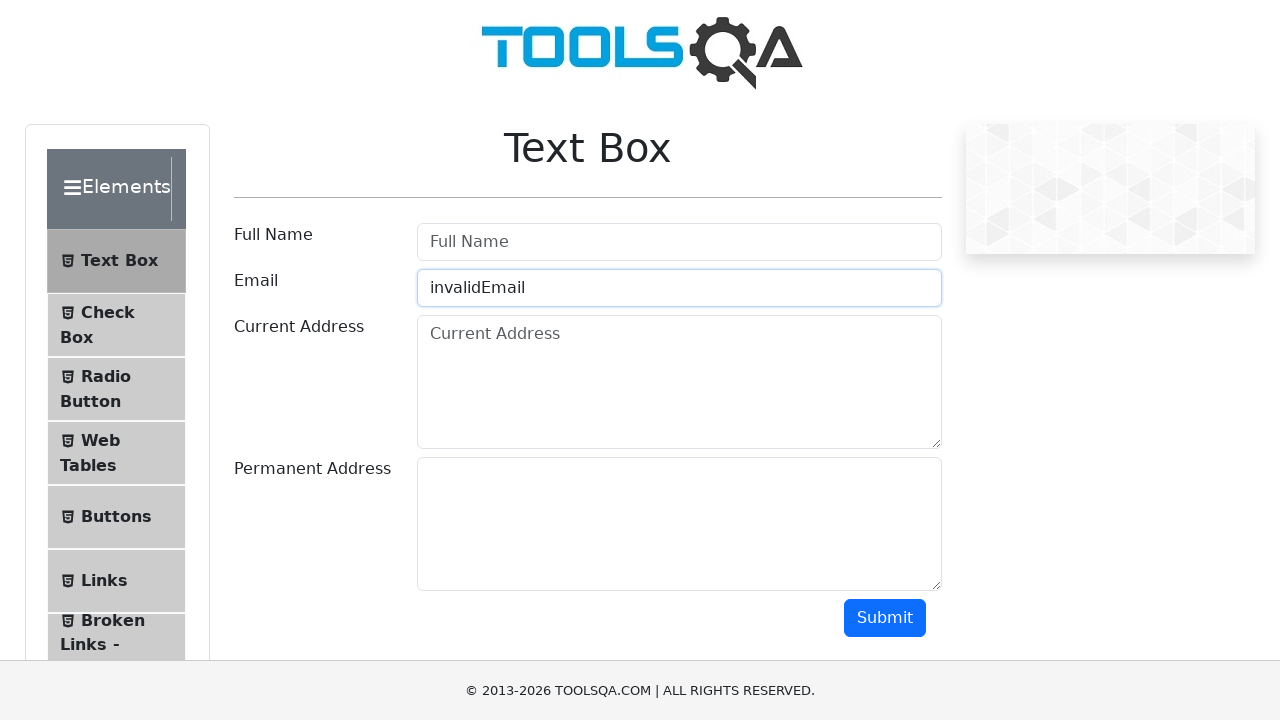

Clicked submit button to submit form at (885, 618) on #submit
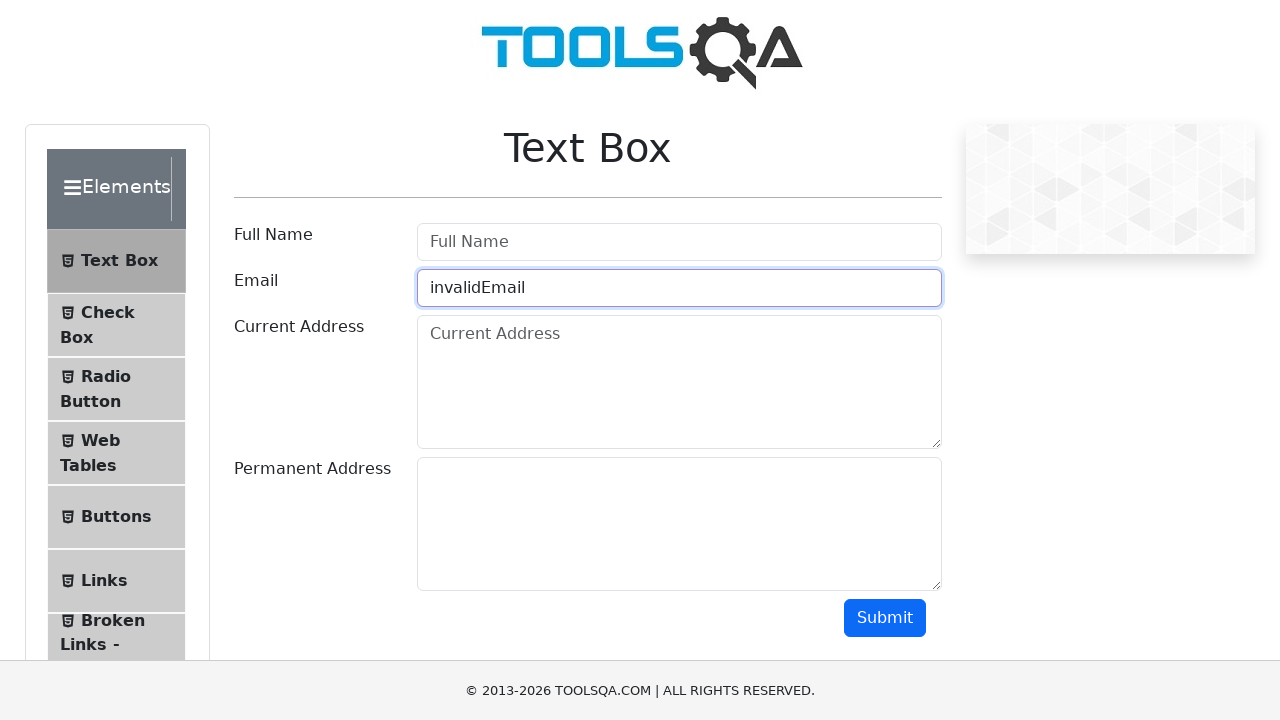

Email field now displays error class with red border styling
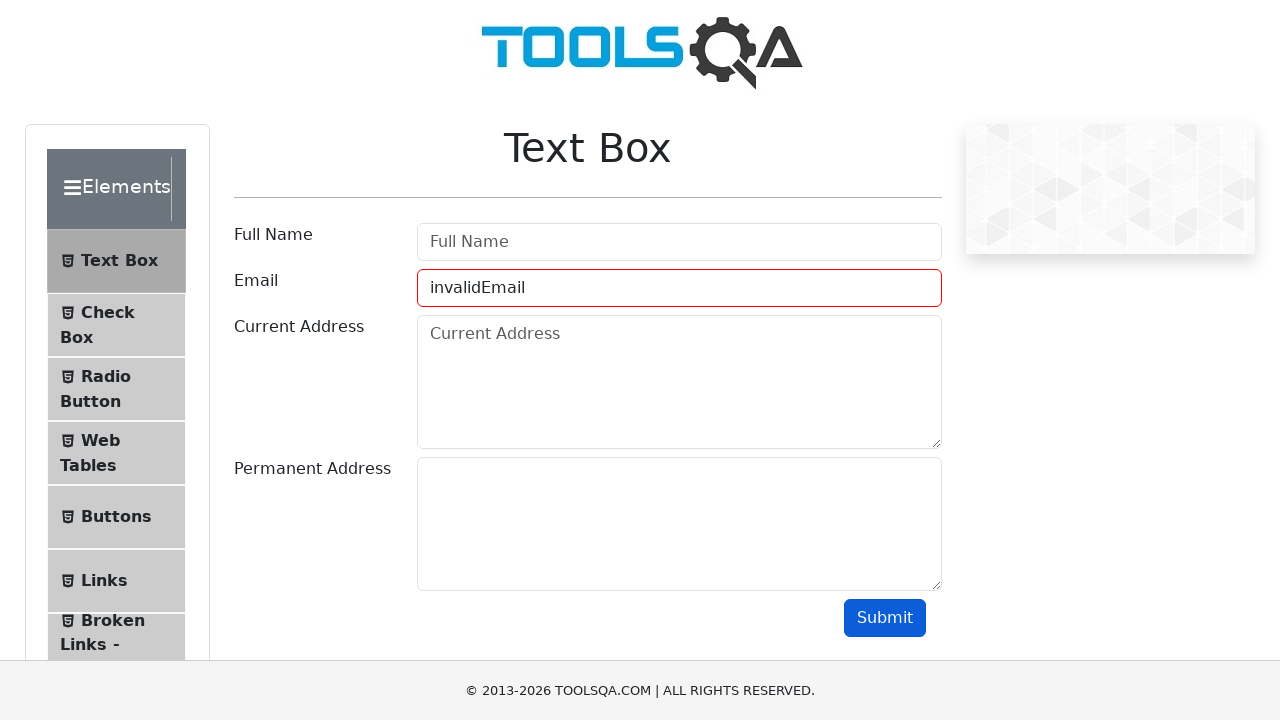

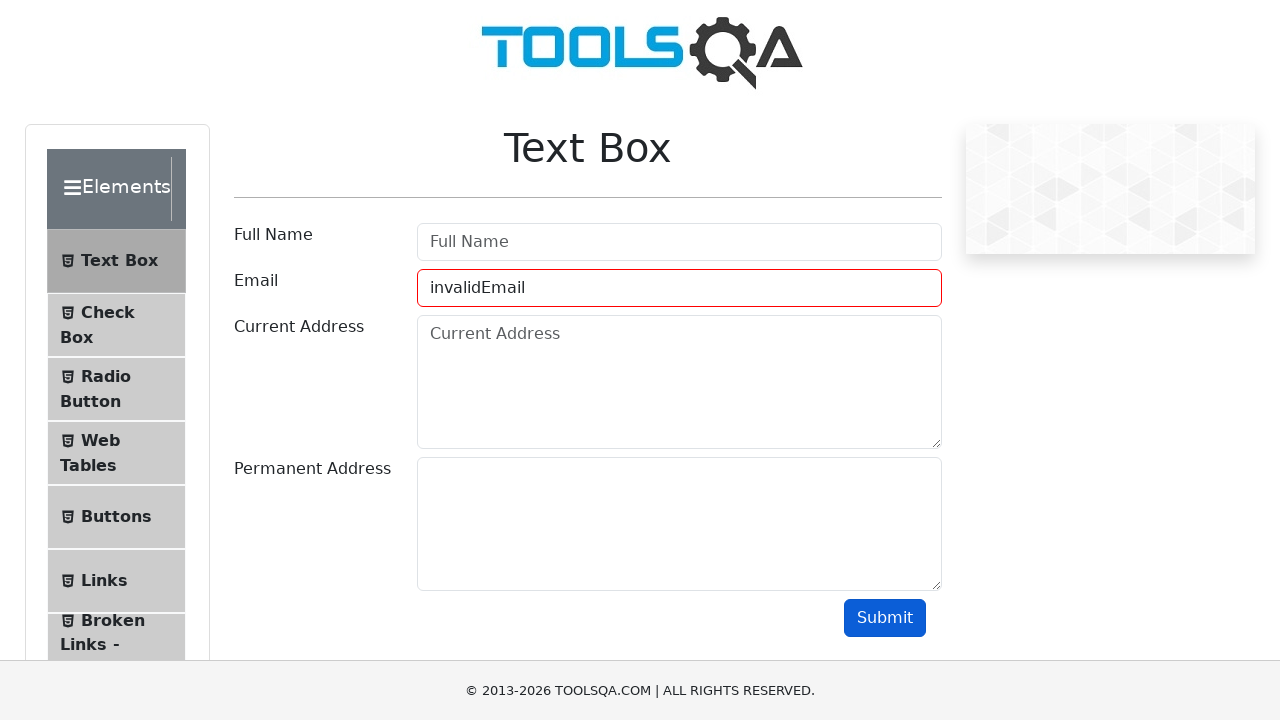